Tests the locators page by verifying both heading texts are displayed and buttons are clickable

Starting URL: https://acctabootcamp.github.io/site/examples/locators

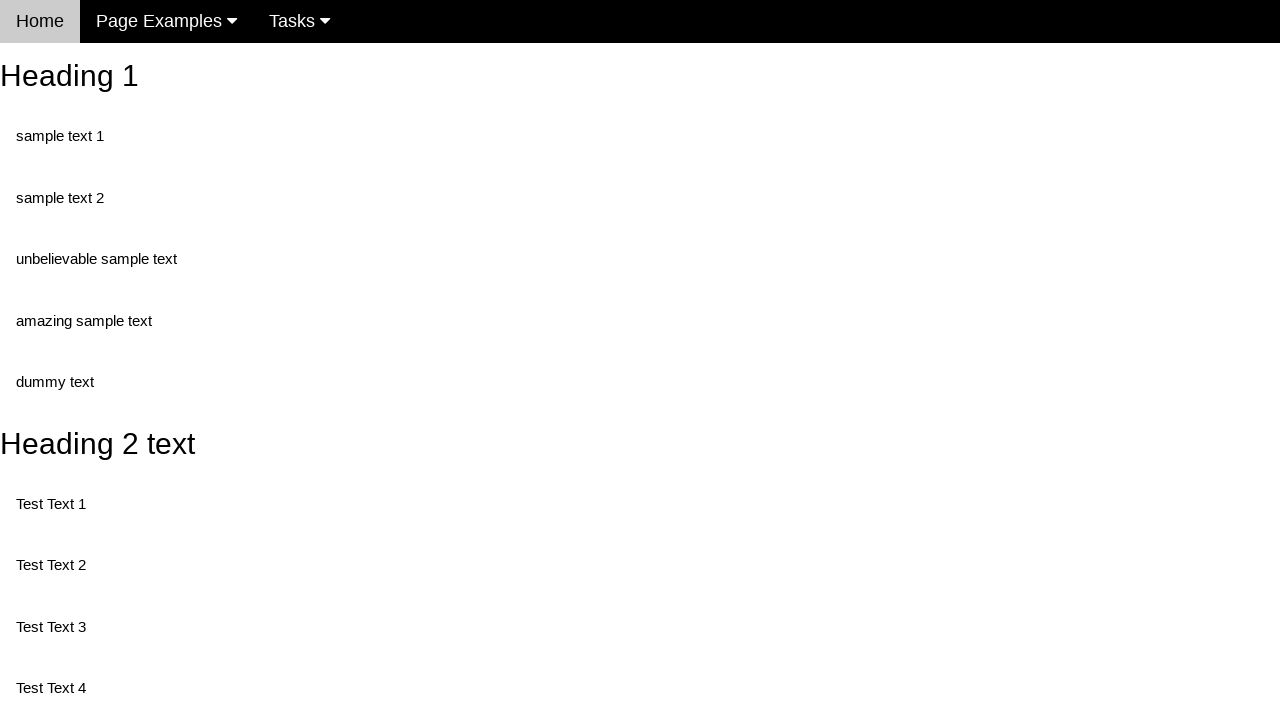

Navigated to locators page
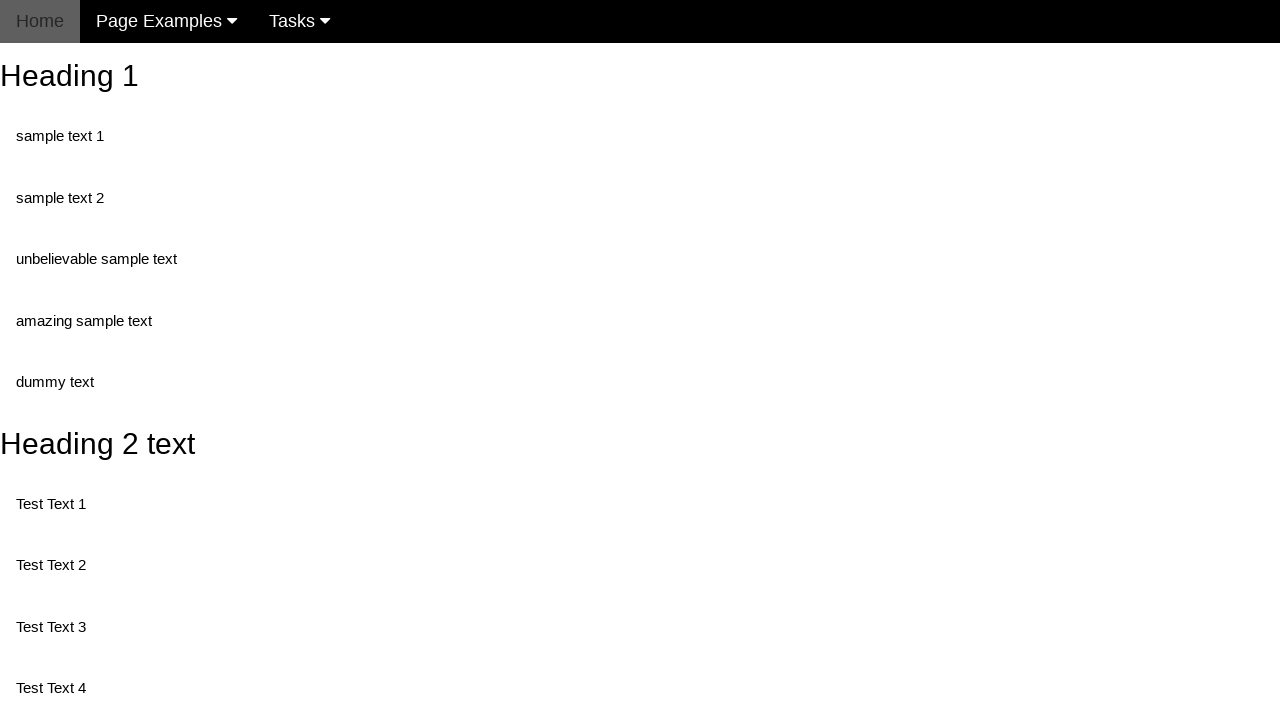

Retrieved text content from heading 1
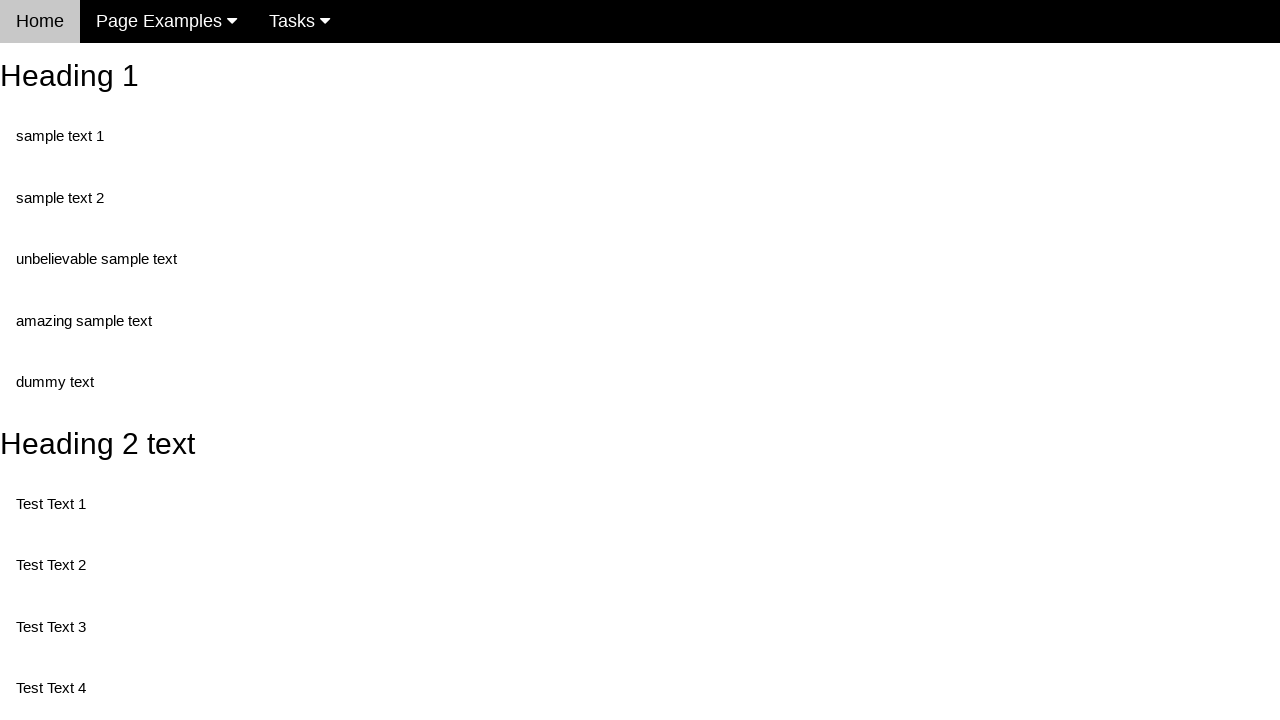

Verified heading 1 displays correct text 'Heading 1'
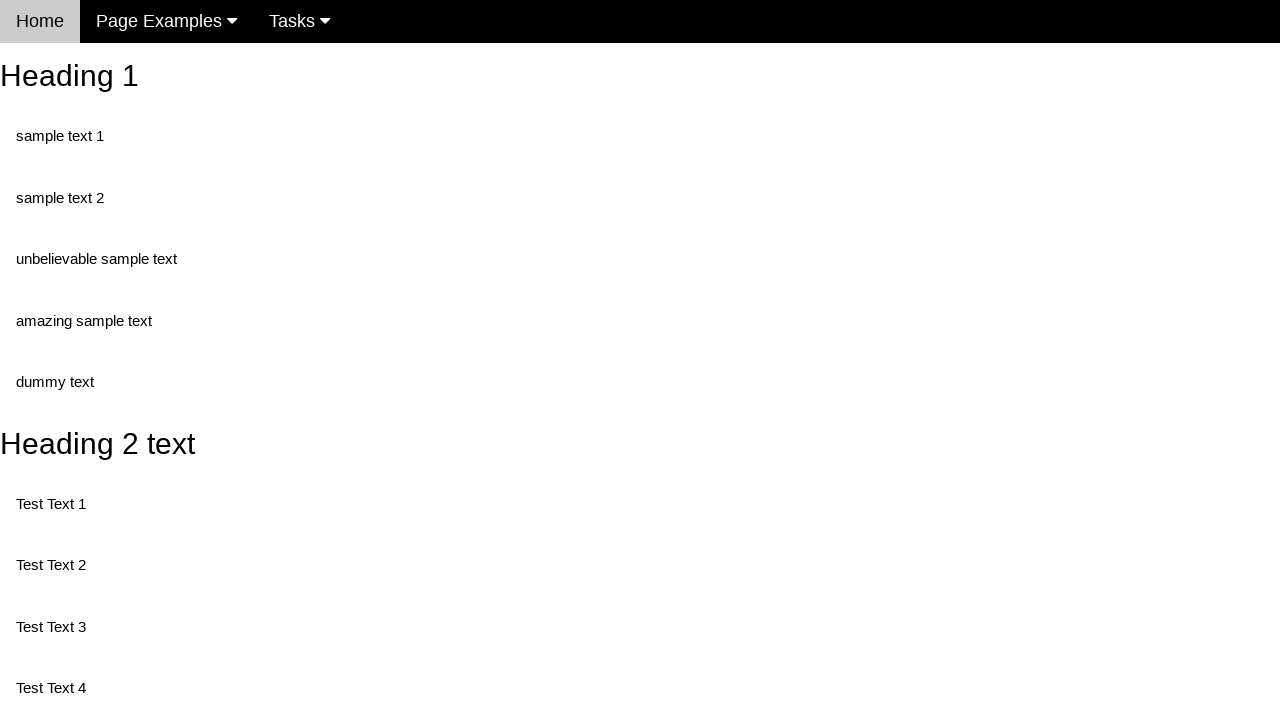

Retrieved text content from heading 2
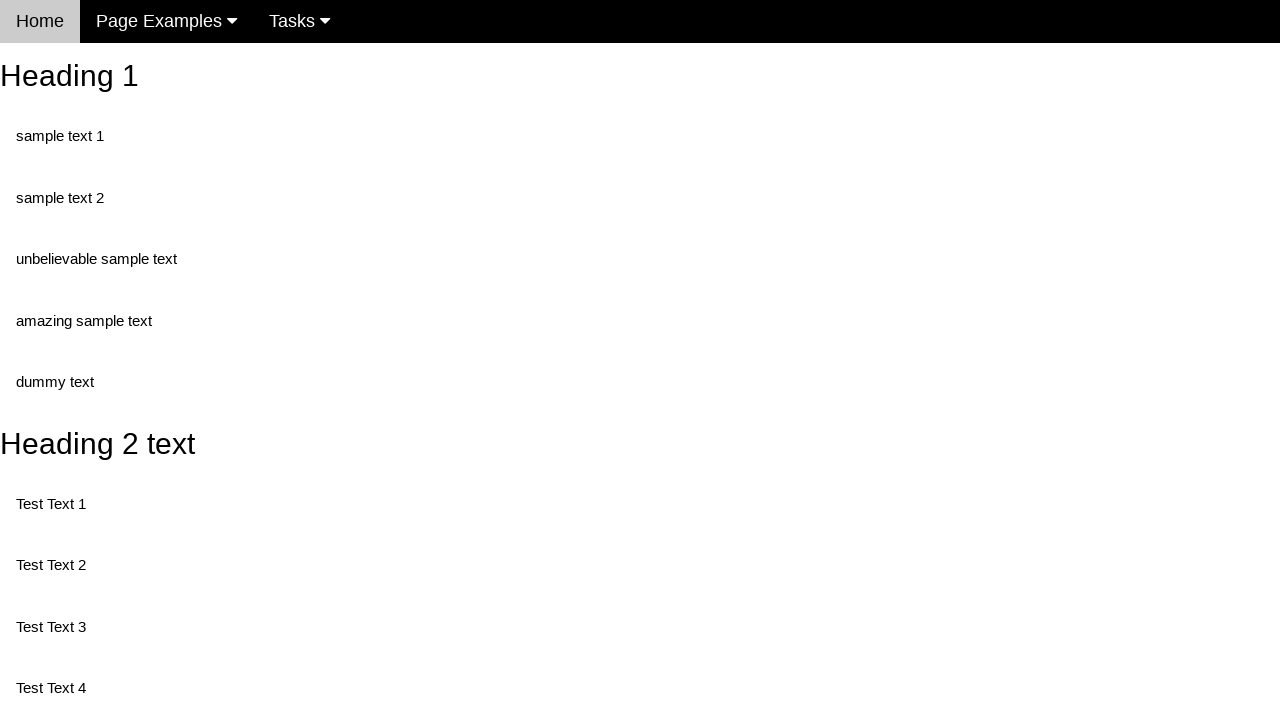

Verified heading 2 displays correct text 'Heading 2 text'
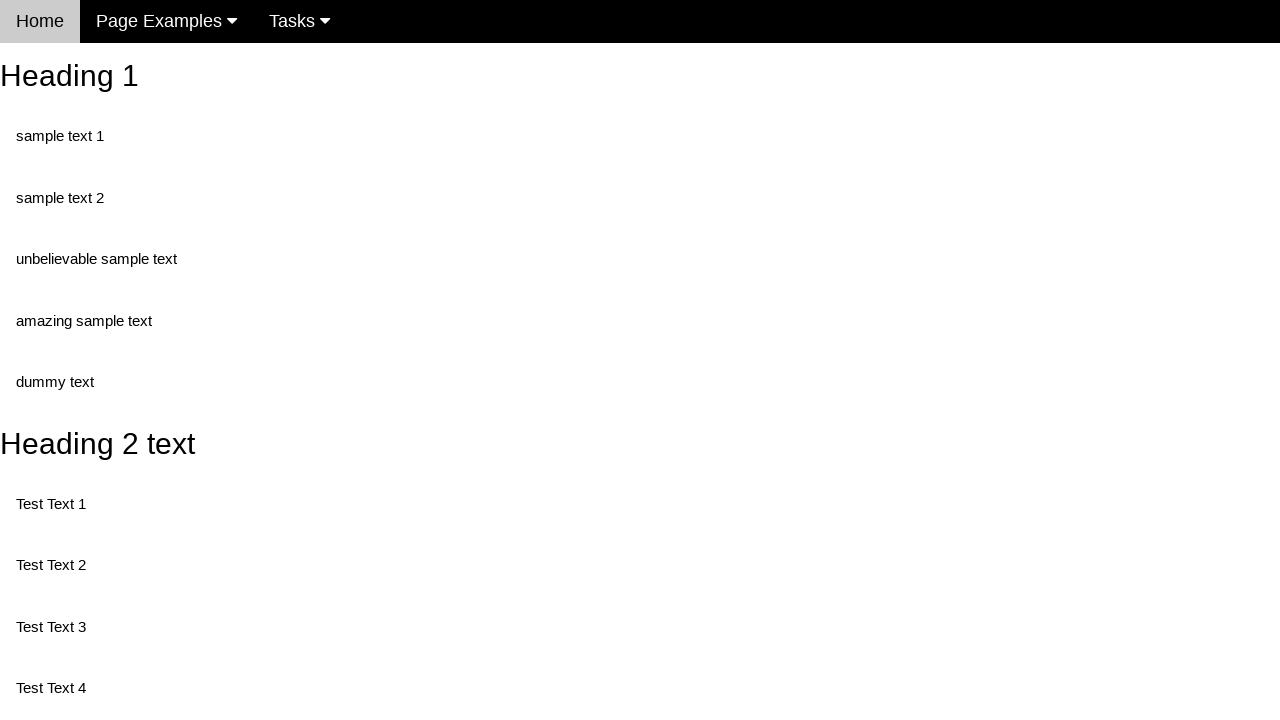

Verified button 1 is enabled
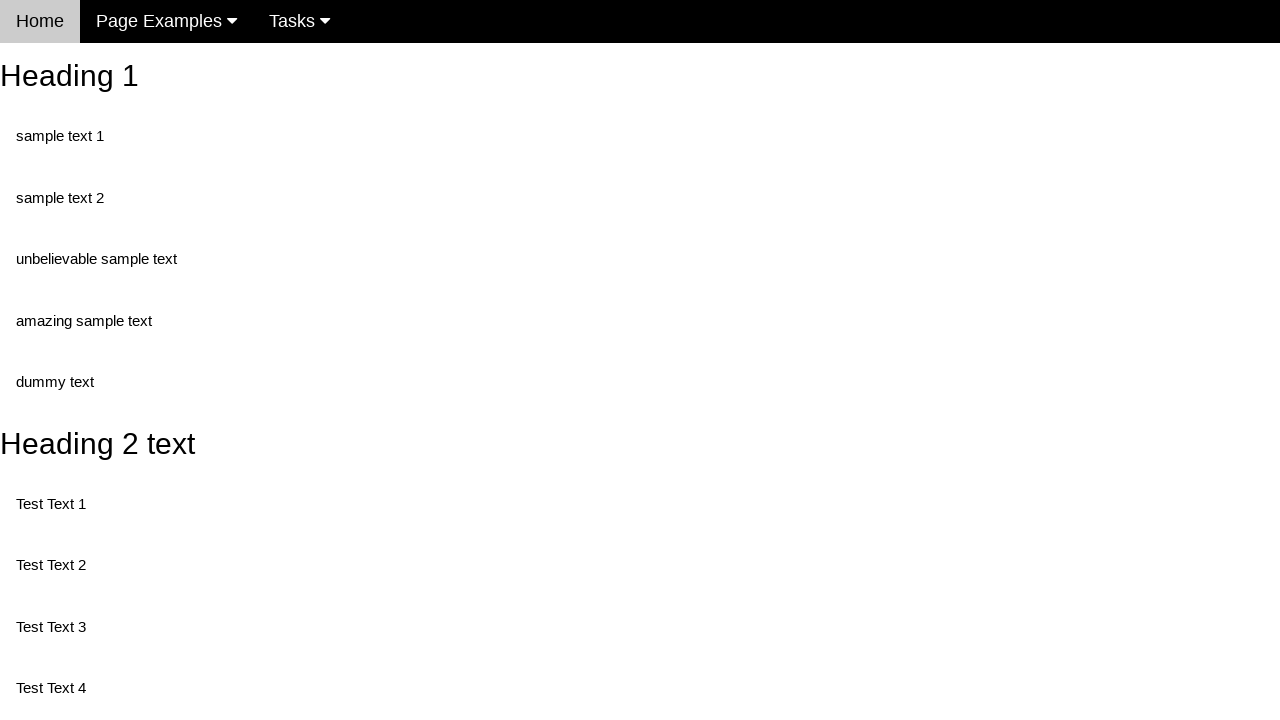

Verified button 2 is enabled
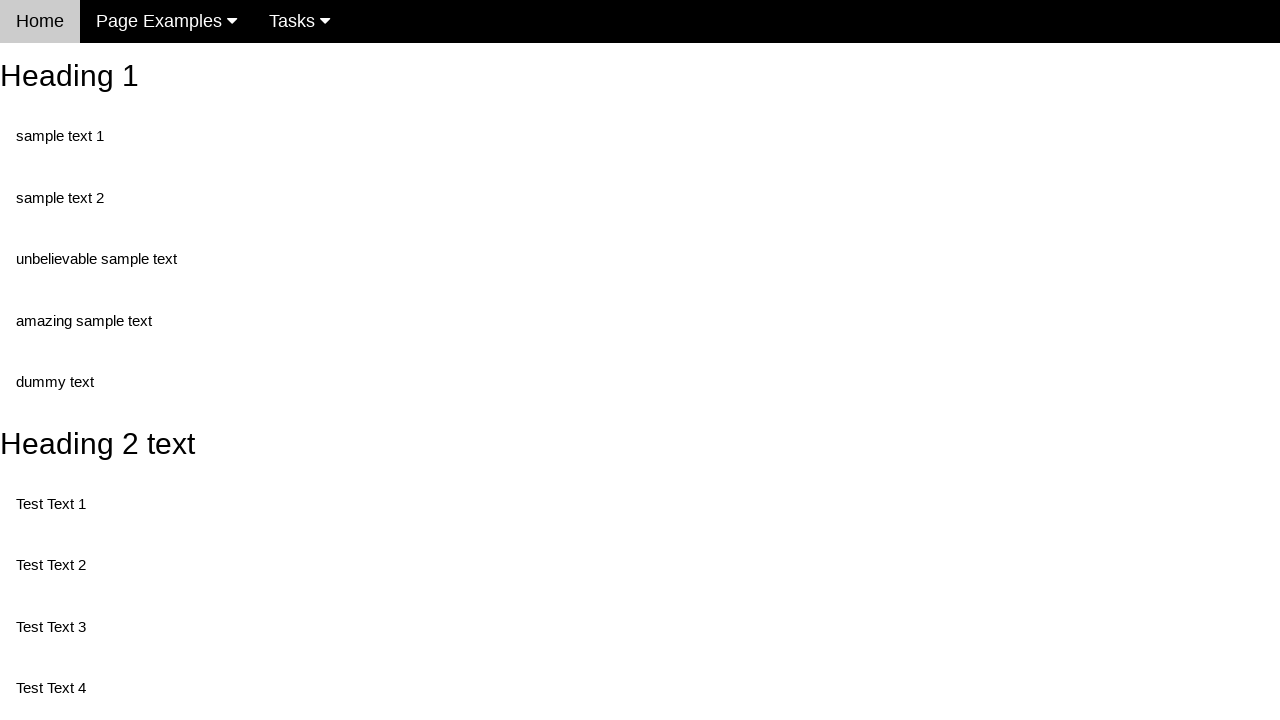

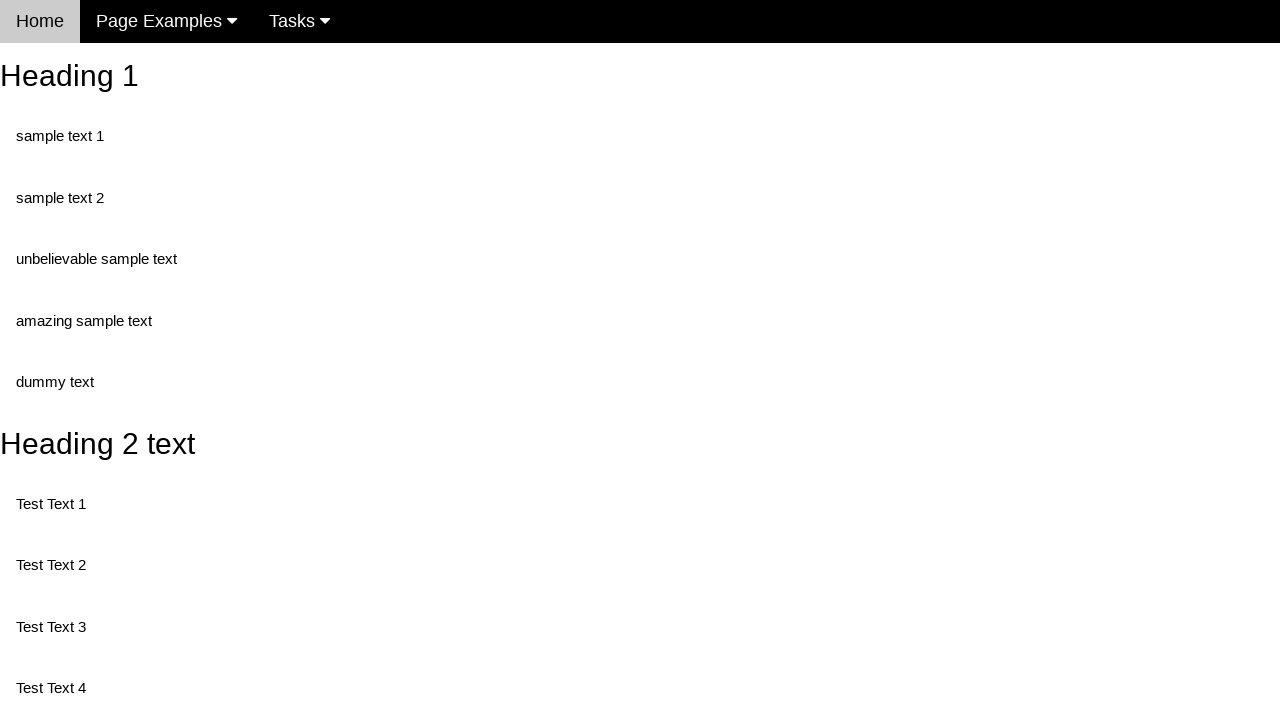